Navigates to the hockey teams page on scrapethissite.com and clicks through 4 pages of team data using pagination controls

Starting URL: https://www.scrapethissite.com/pages/

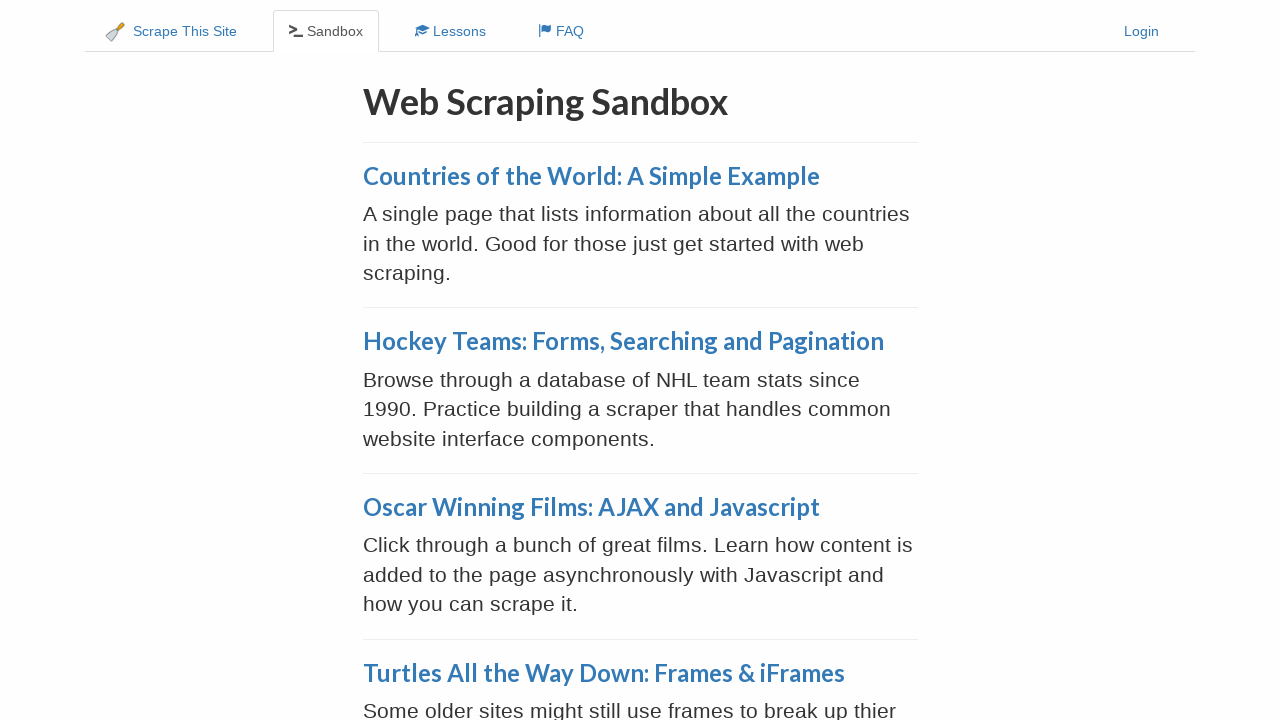

Verified that current URL is the scrapethissite pages directory
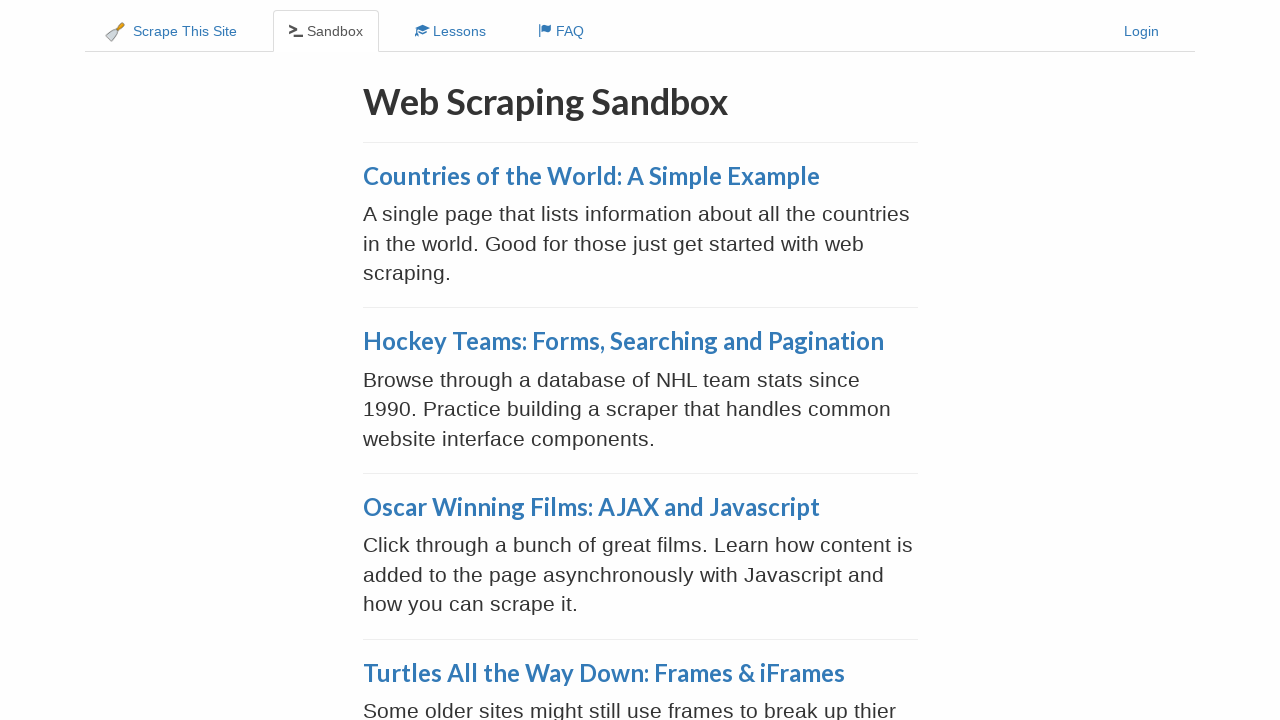

Clicked on Hockey Teams link at (623, 341) on xpath=//a[contains(text(),'Hockey Teams')]
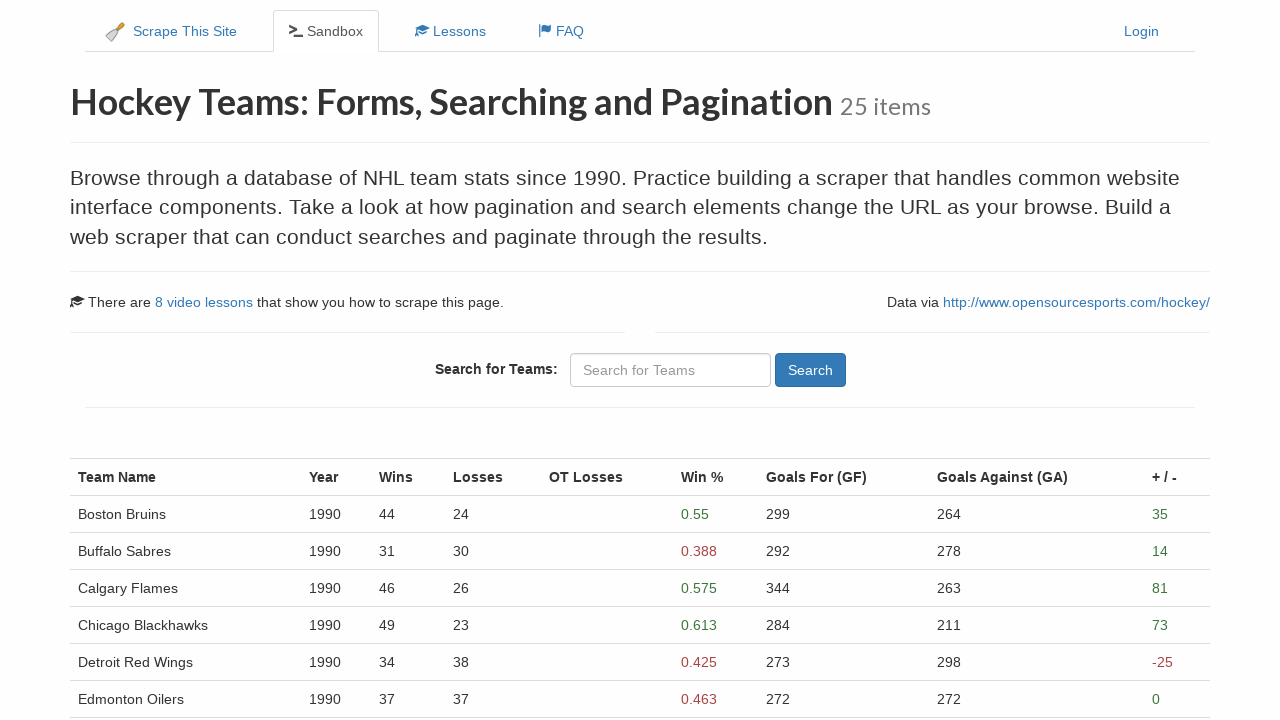

Clicked on page 1 of pagination at (102, 514) on (//ul[@class='pagination']/li/a)[1]
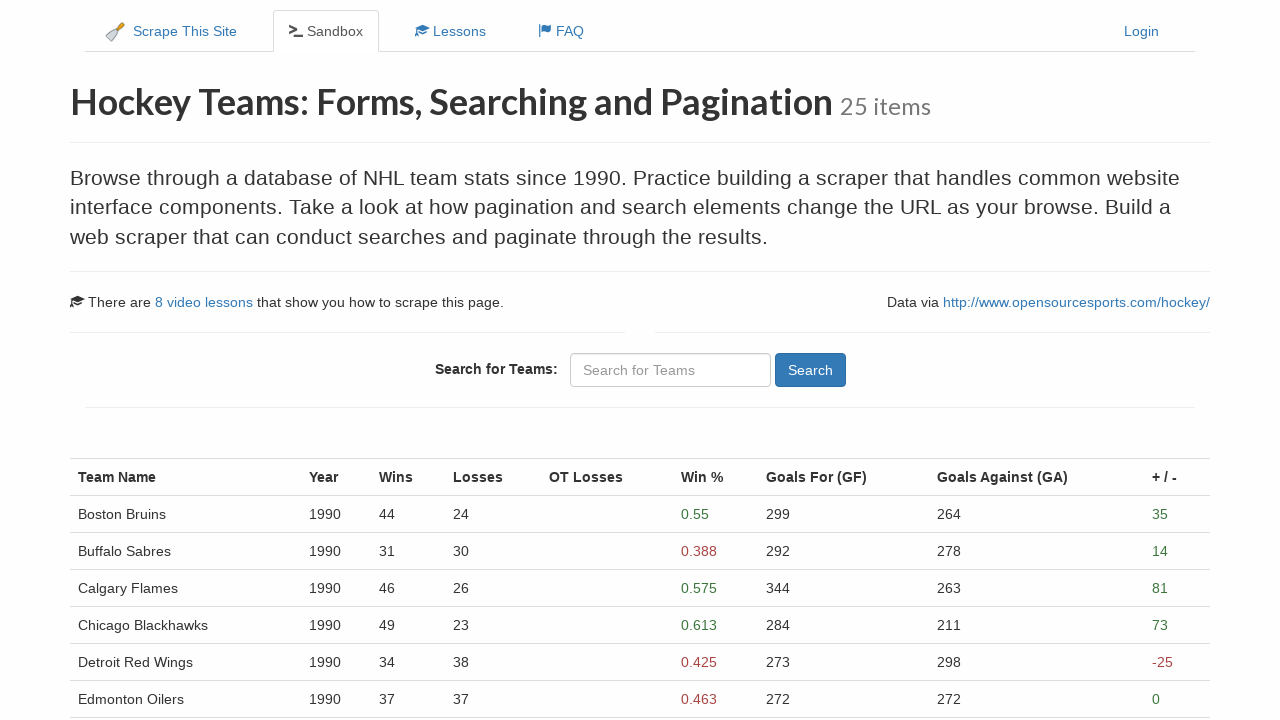

Waited for team data rows to load
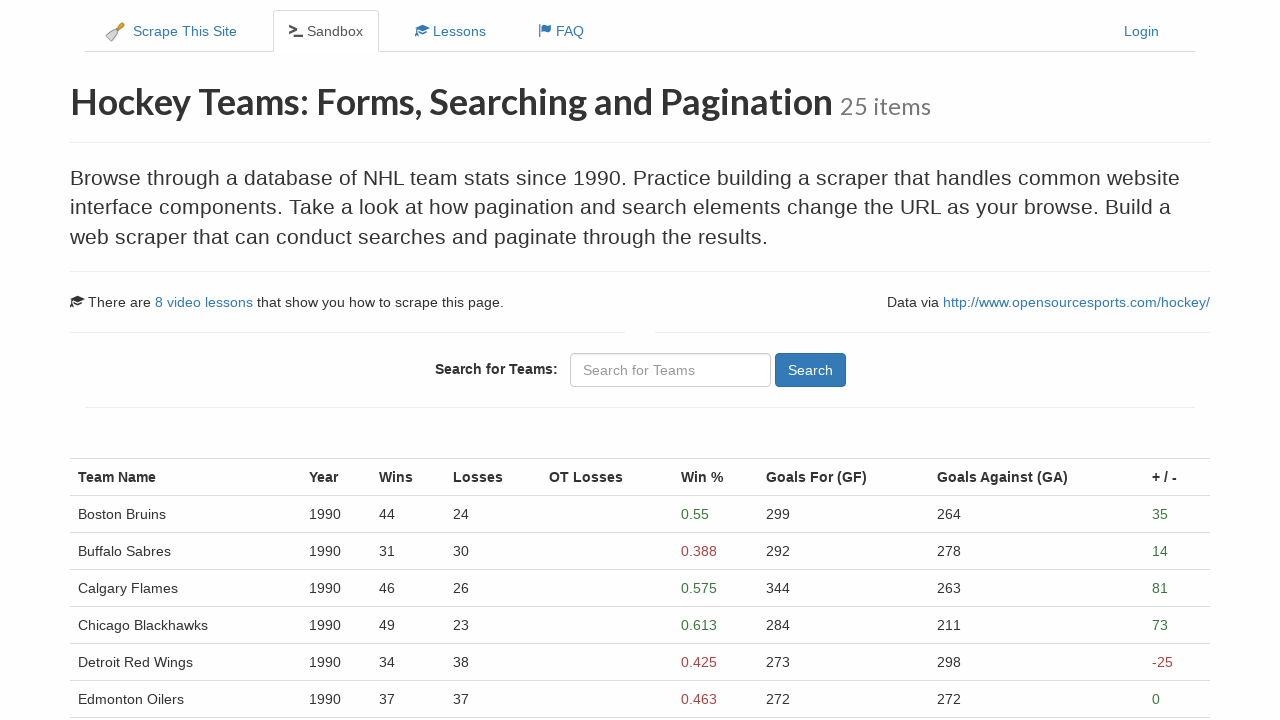

Team data rows are visible on current page
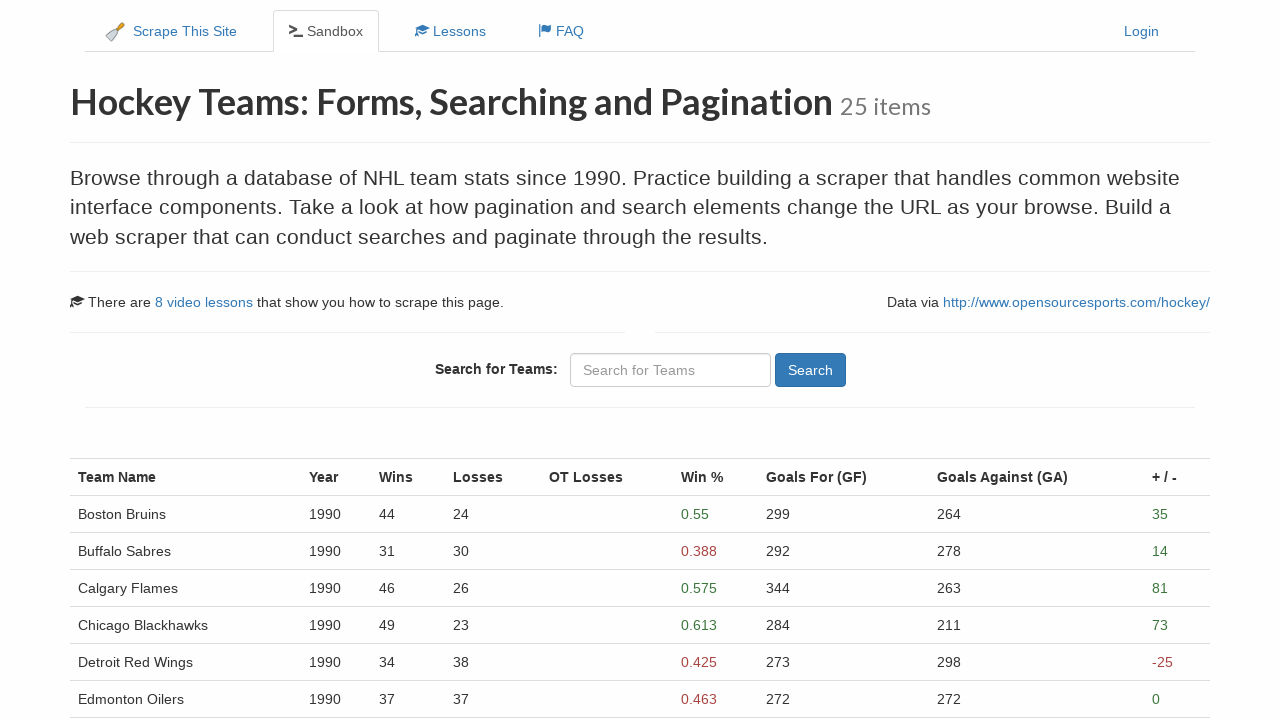

Clicked Next button to navigate to next page at (101, 548) on xpath=//a[@aria-label='Next']
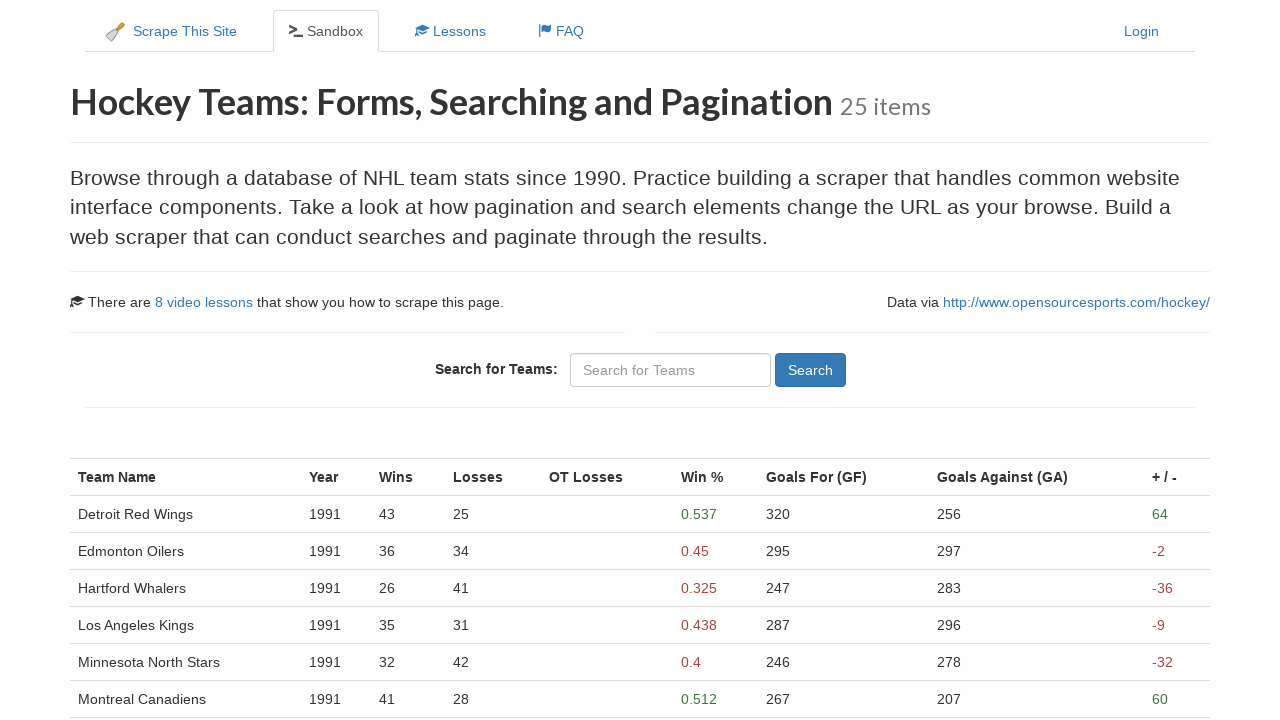

Waited for page transition to complete
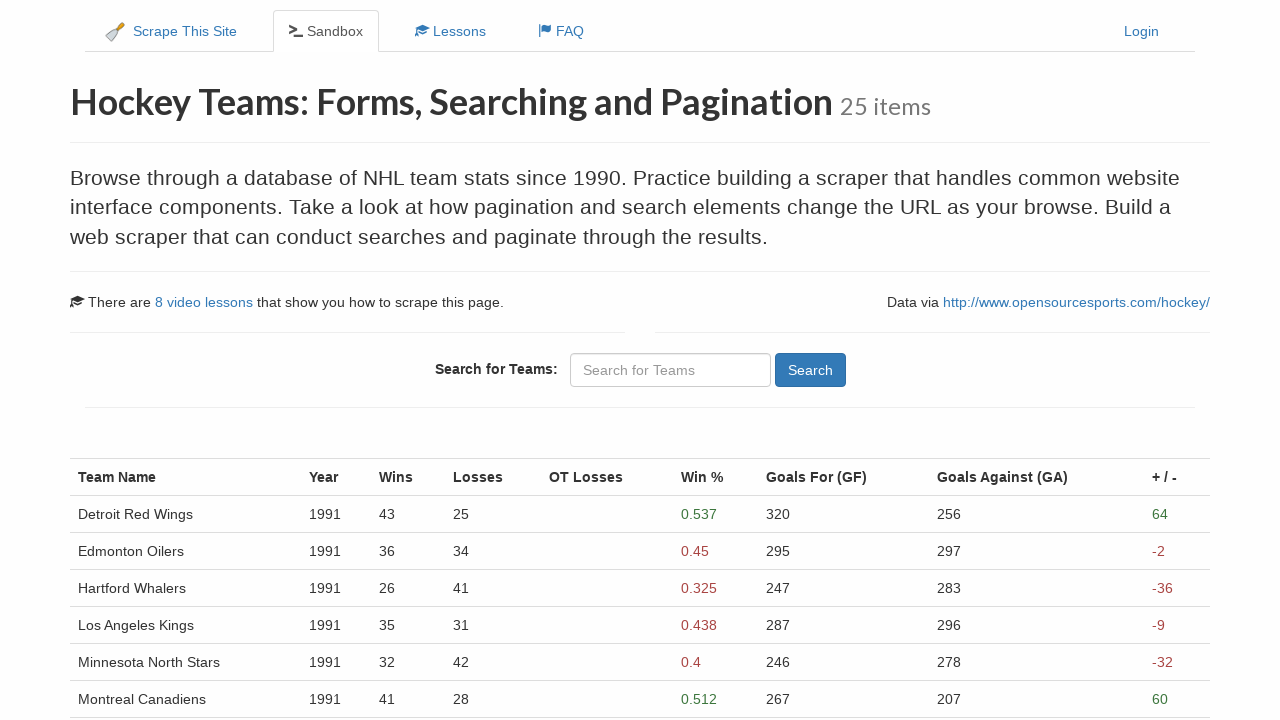

Team data rows are visible on current page
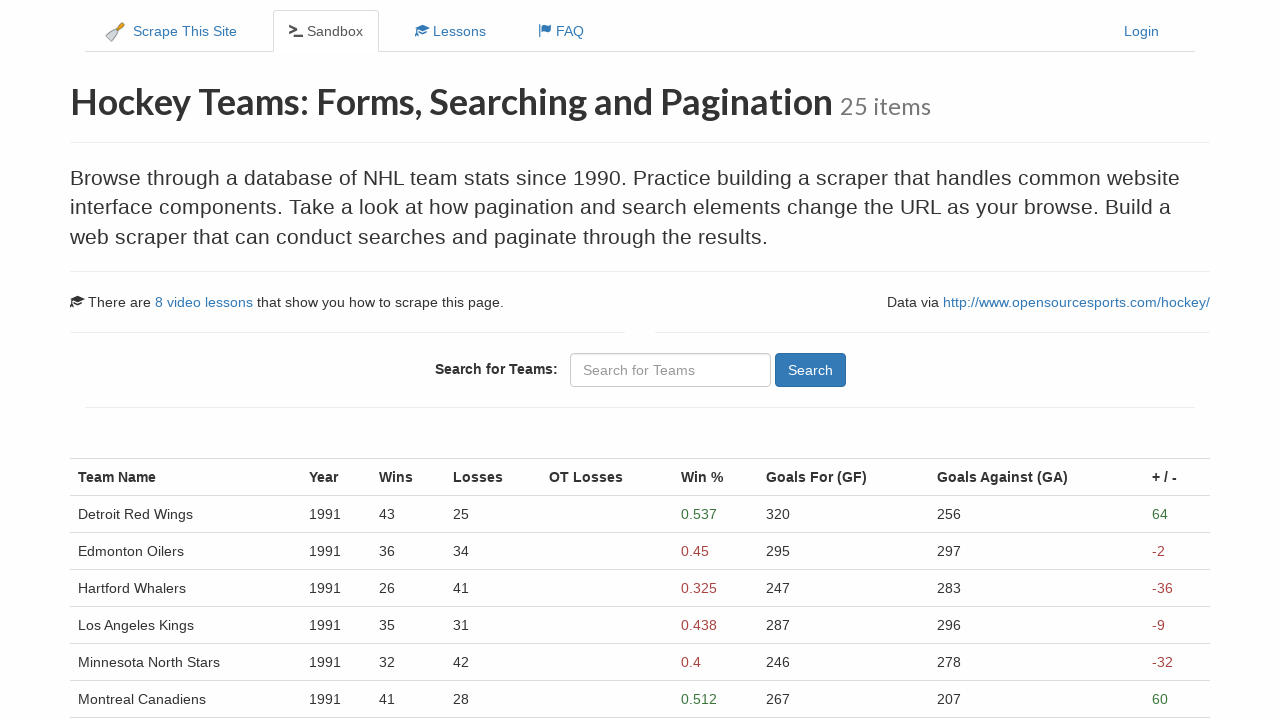

Clicked Next button to navigate to next page at (142, 548) on xpath=//a[@aria-label='Next']
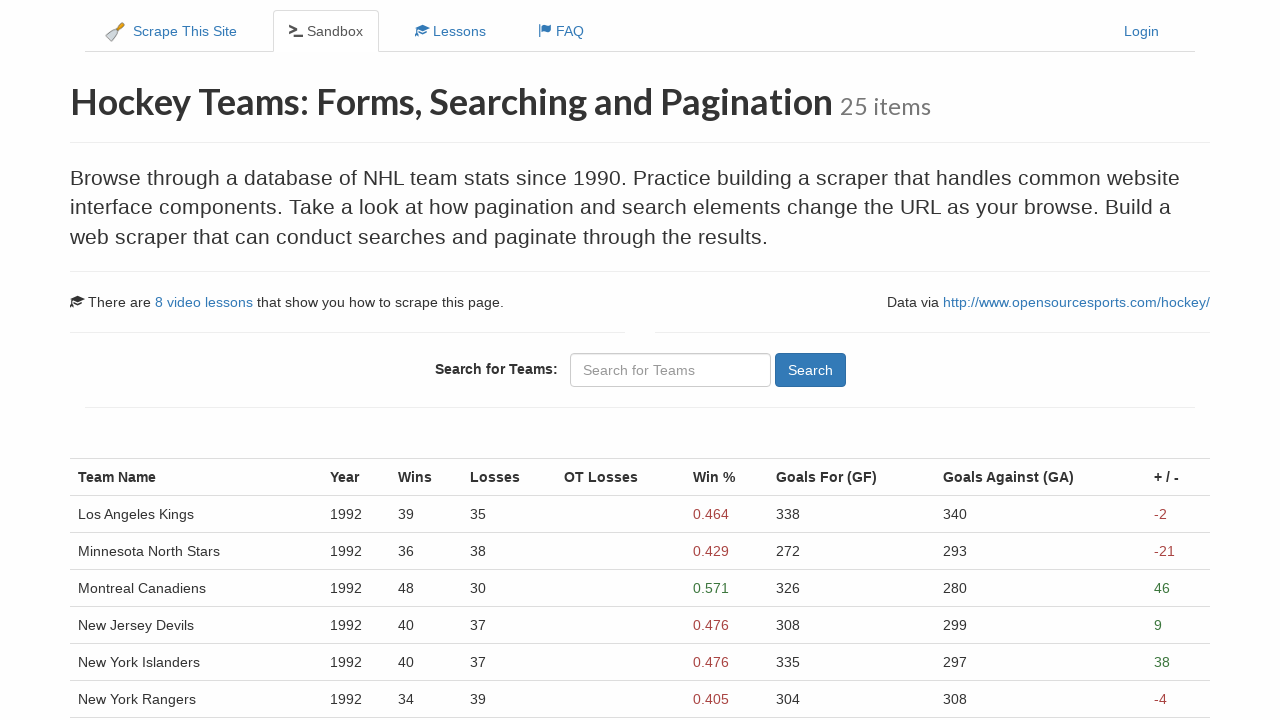

Waited for page transition to complete
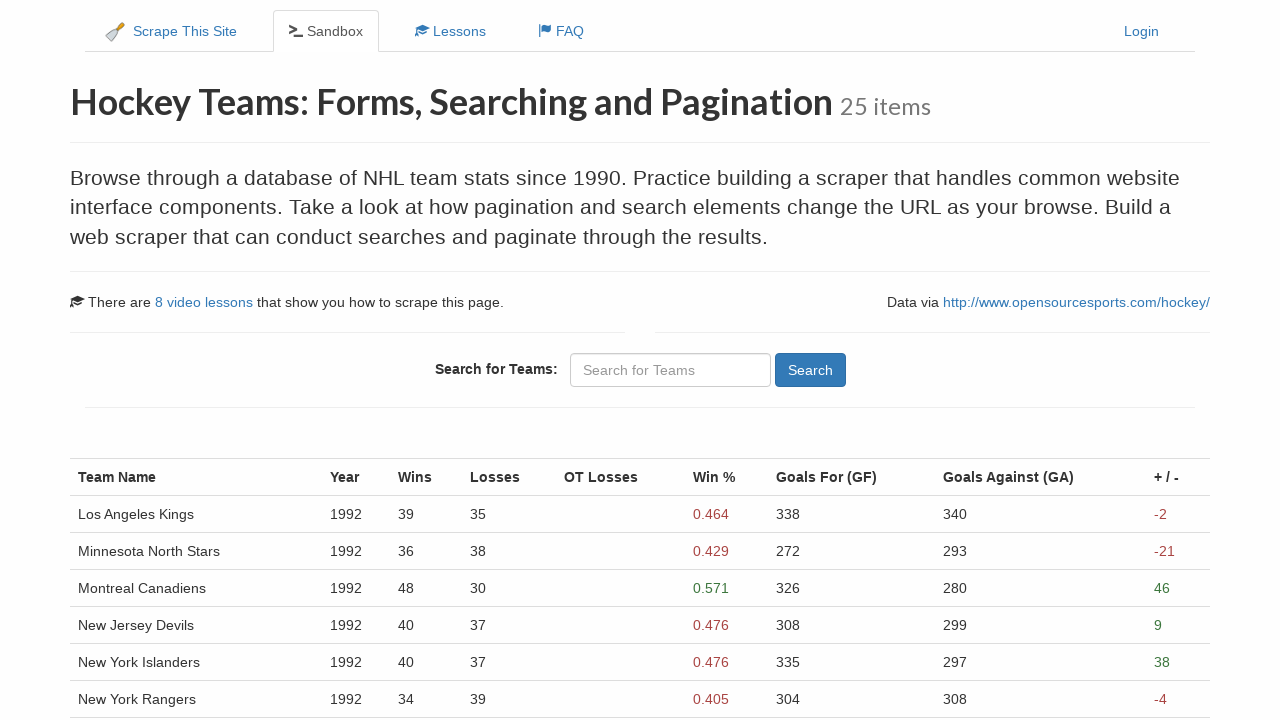

Team data rows are visible on current page
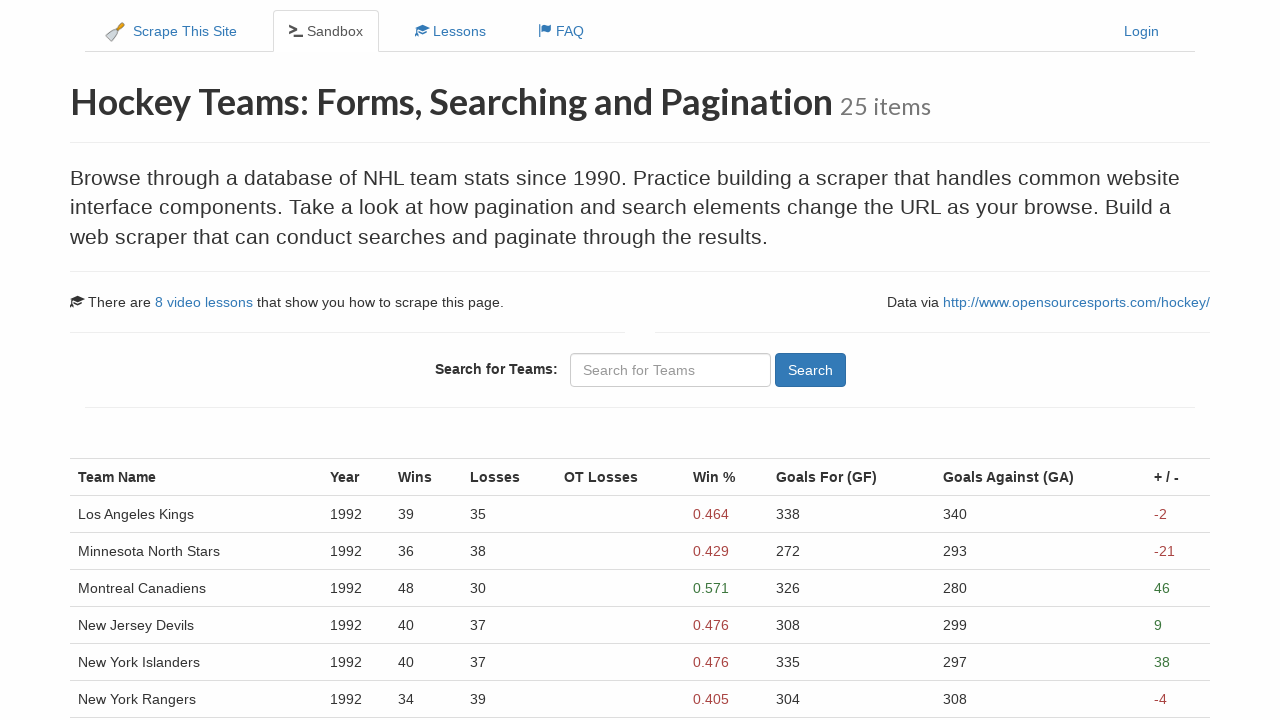

Clicked Next button to navigate to next page at (142, 548) on xpath=//a[@aria-label='Next']
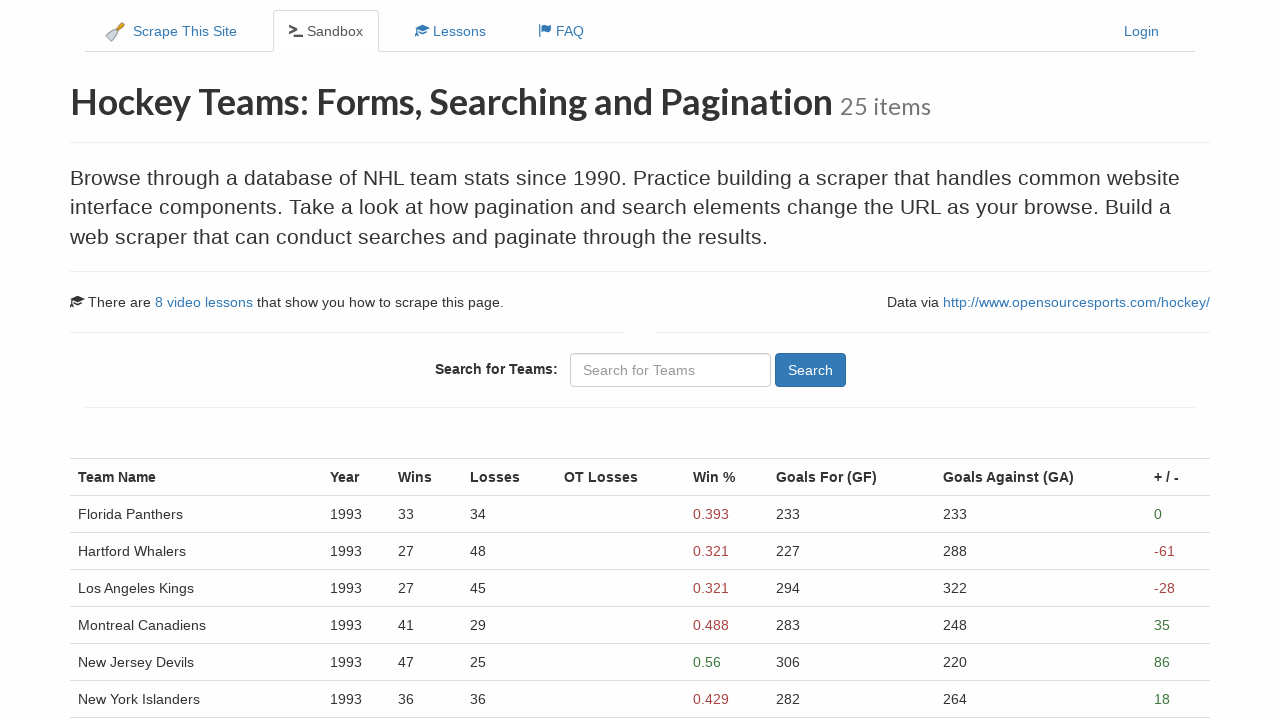

Waited for page transition to complete
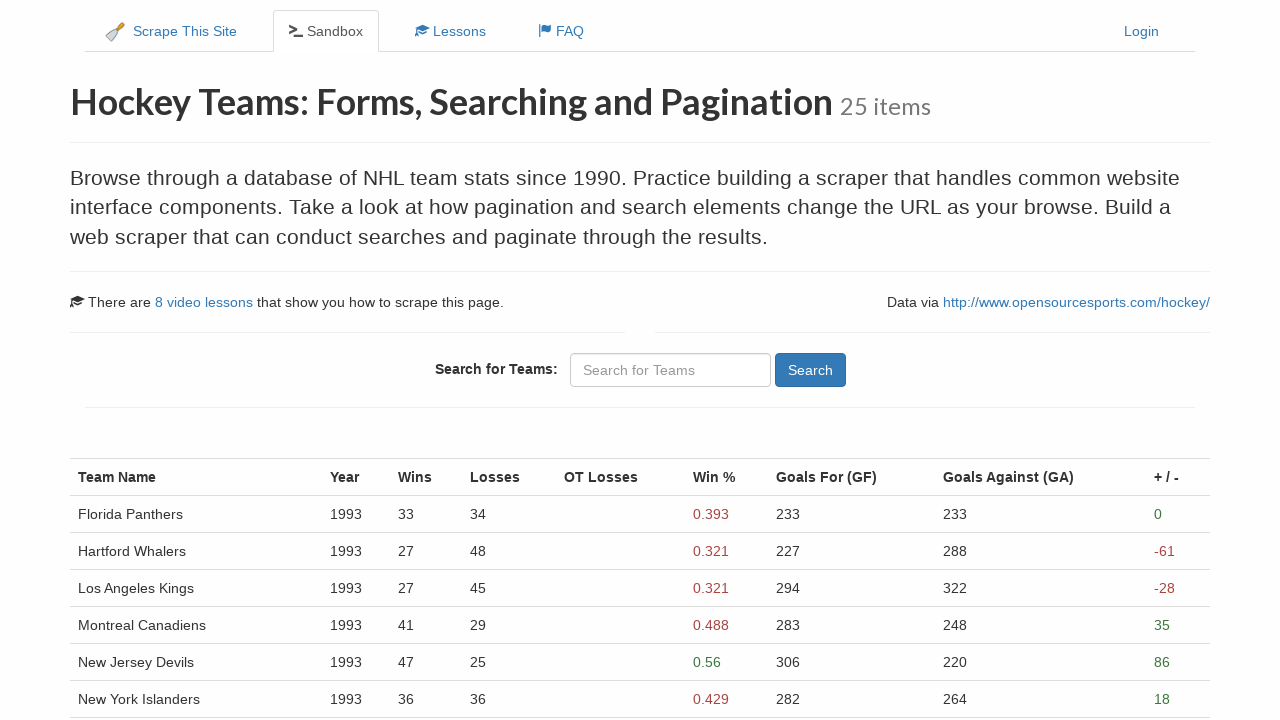

Verified that team data rows are still visible on final page
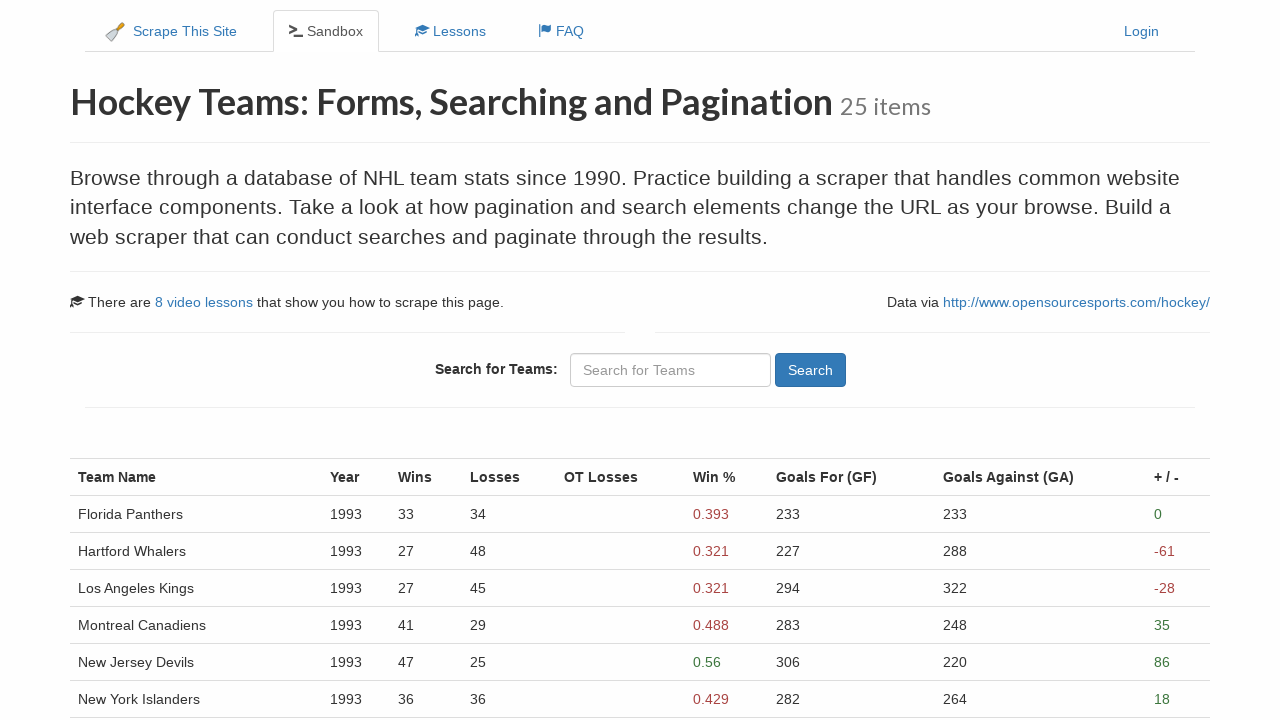

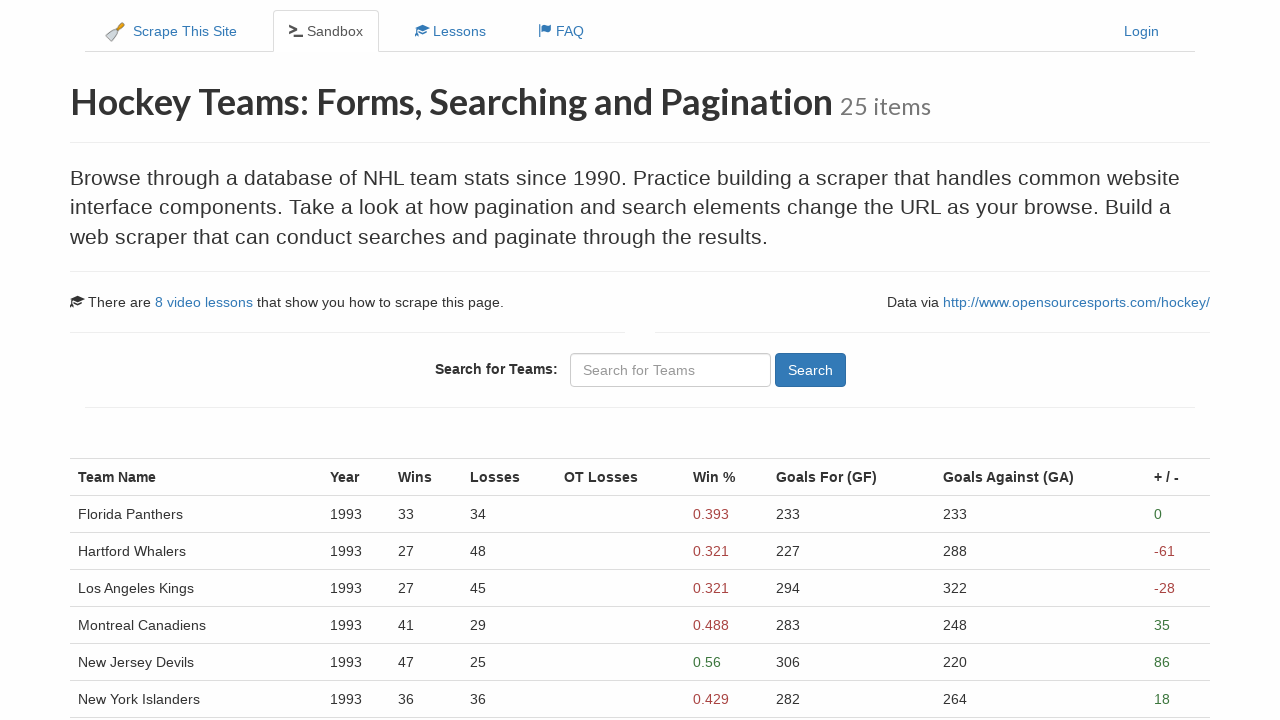